Tests JavaScript alert handling by clicking a button that triggers an alert and then accepting/dismissing the alert dialog.

Starting URL: https://formy-project.herokuapp.com/switch-window

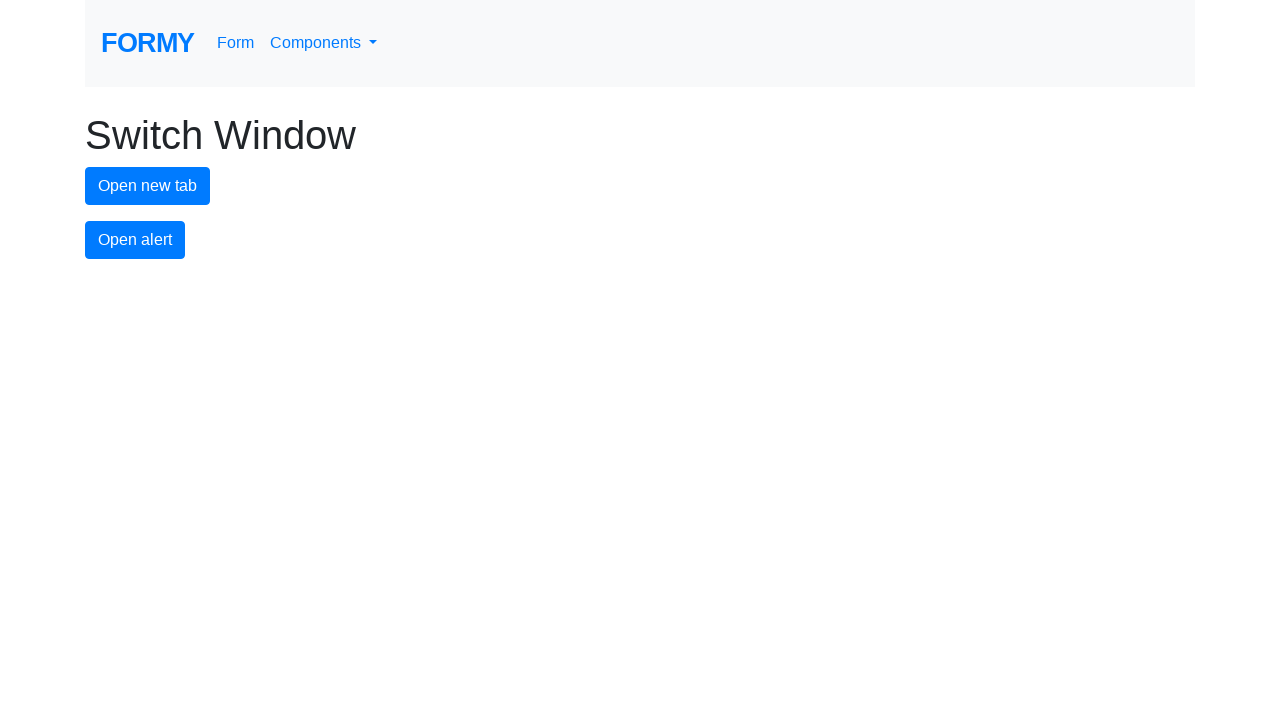

Set up dialog handler to automatically accept alerts
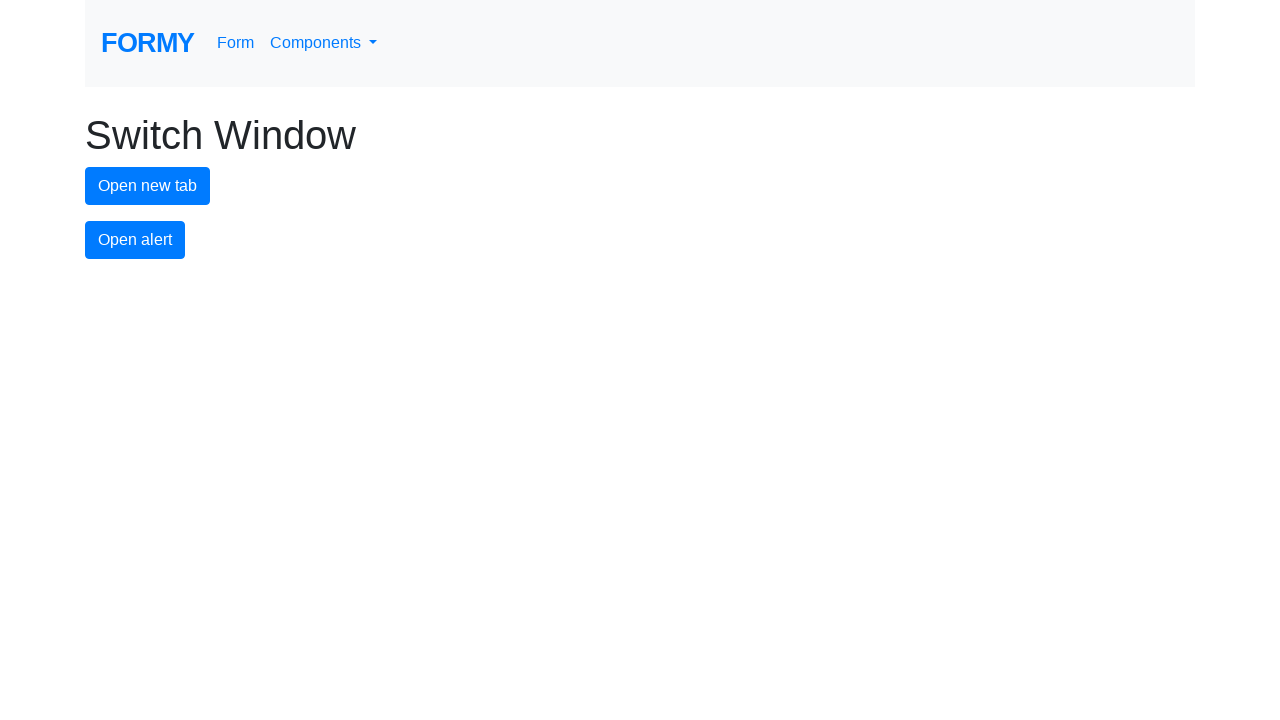

Clicked alert button to trigger JavaScript alert at (135, 240) on #alert-button
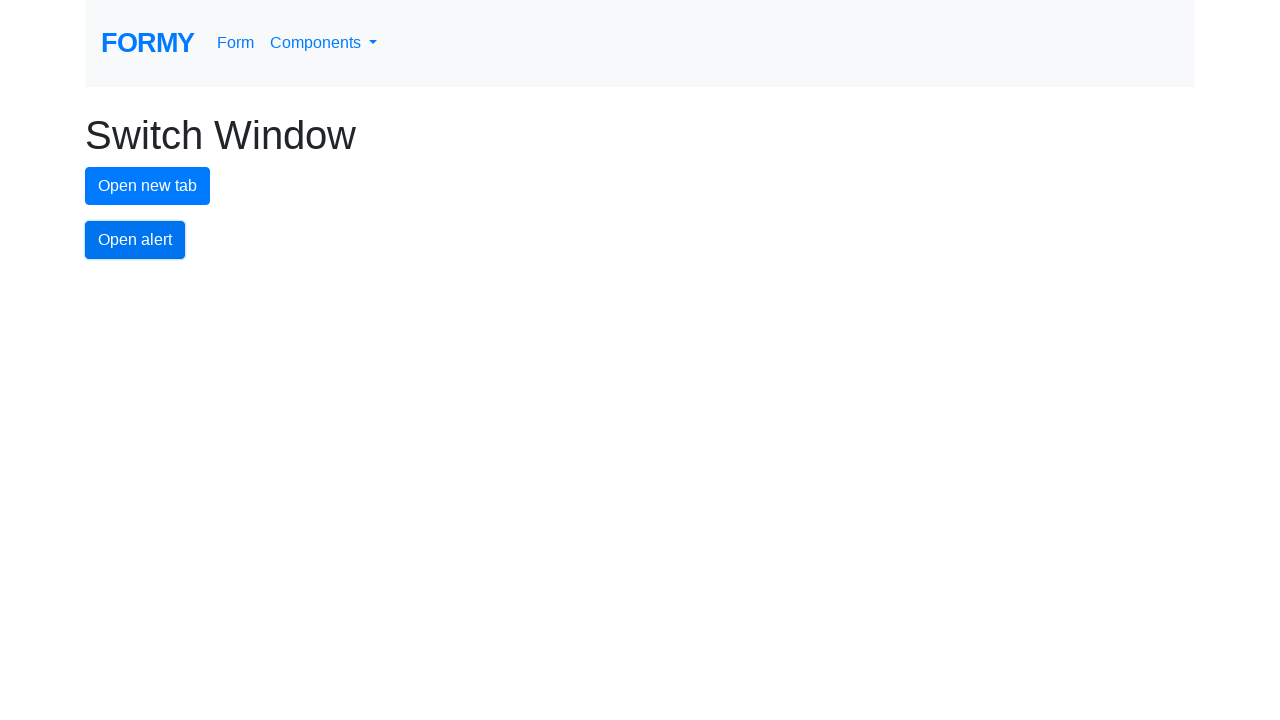

Waited for alert dialog to be handled
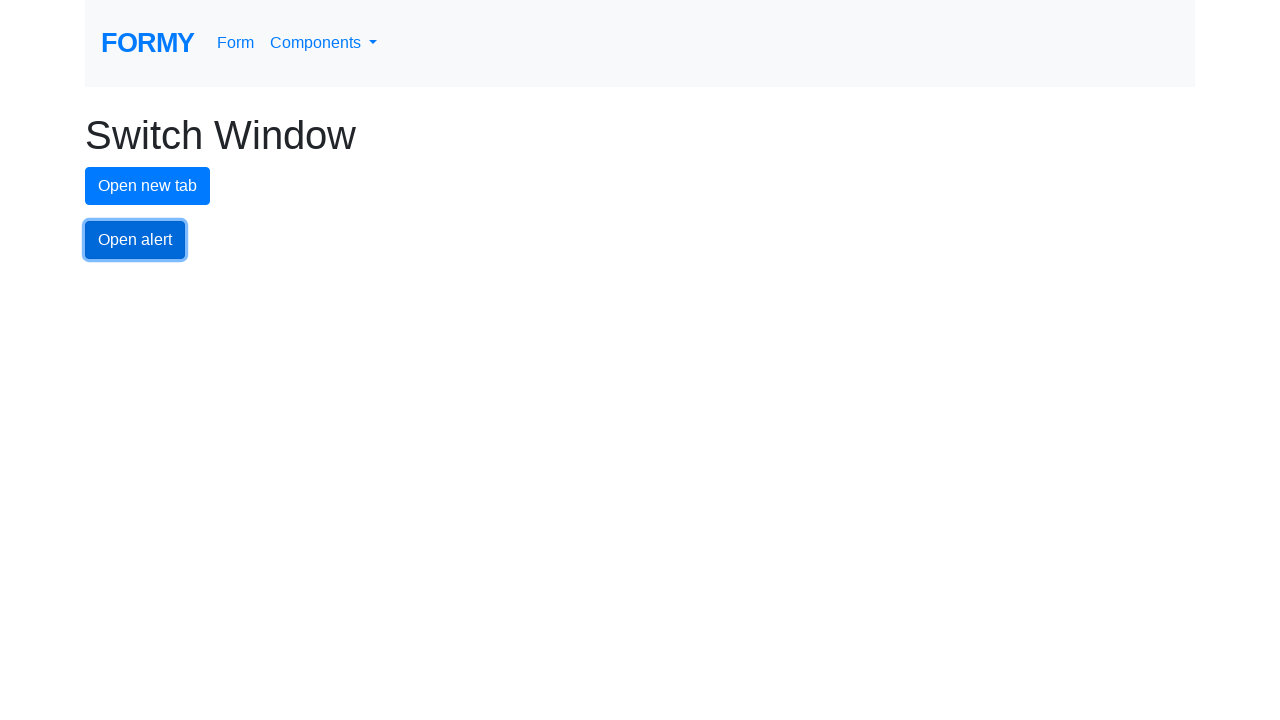

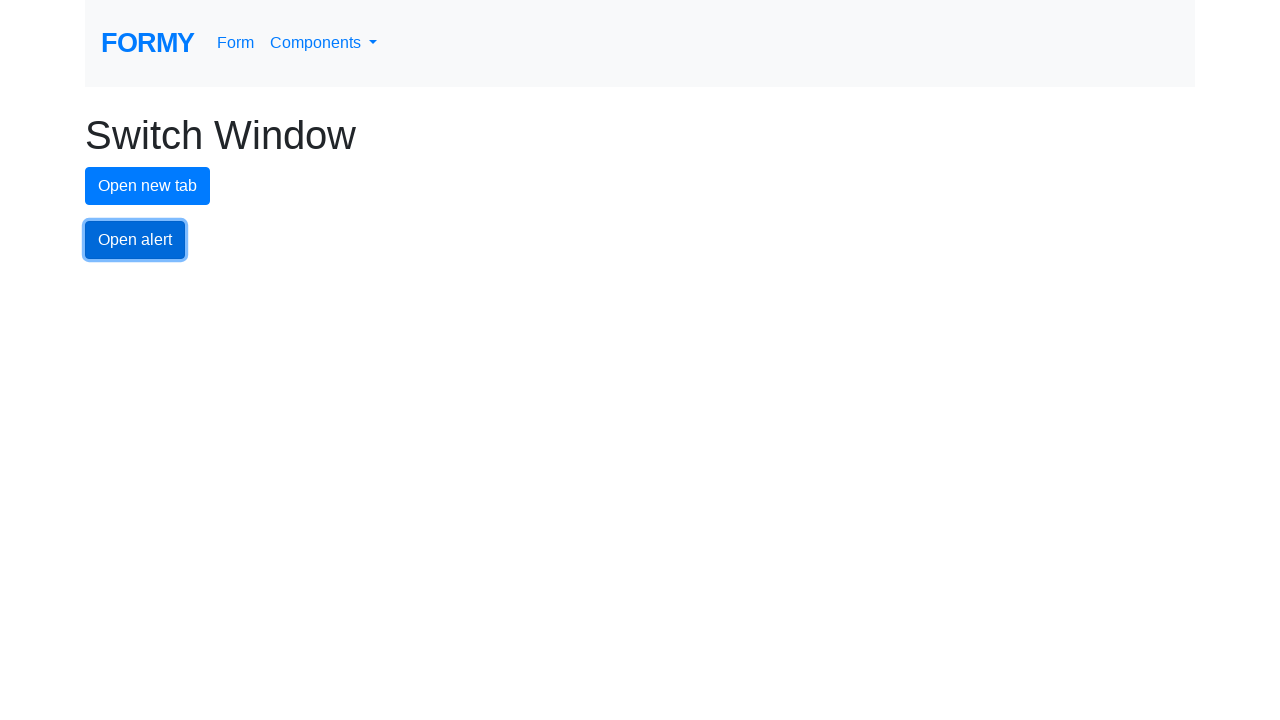